Tests clearing the complete state of all items by checking and then unchecking the toggle-all

Starting URL: https://demo.playwright.dev/todomvc

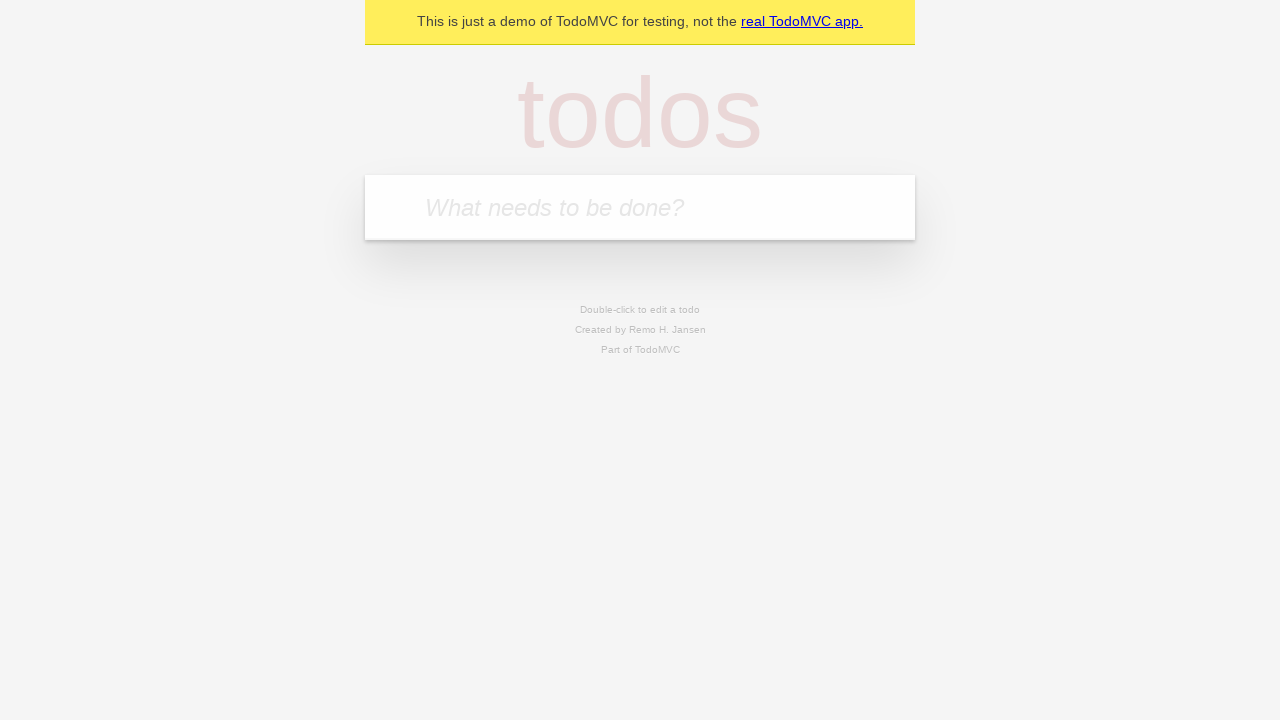

Filled input field with 'buy some cheese' on internal:attr=[placeholder="What needs to be done?"i]
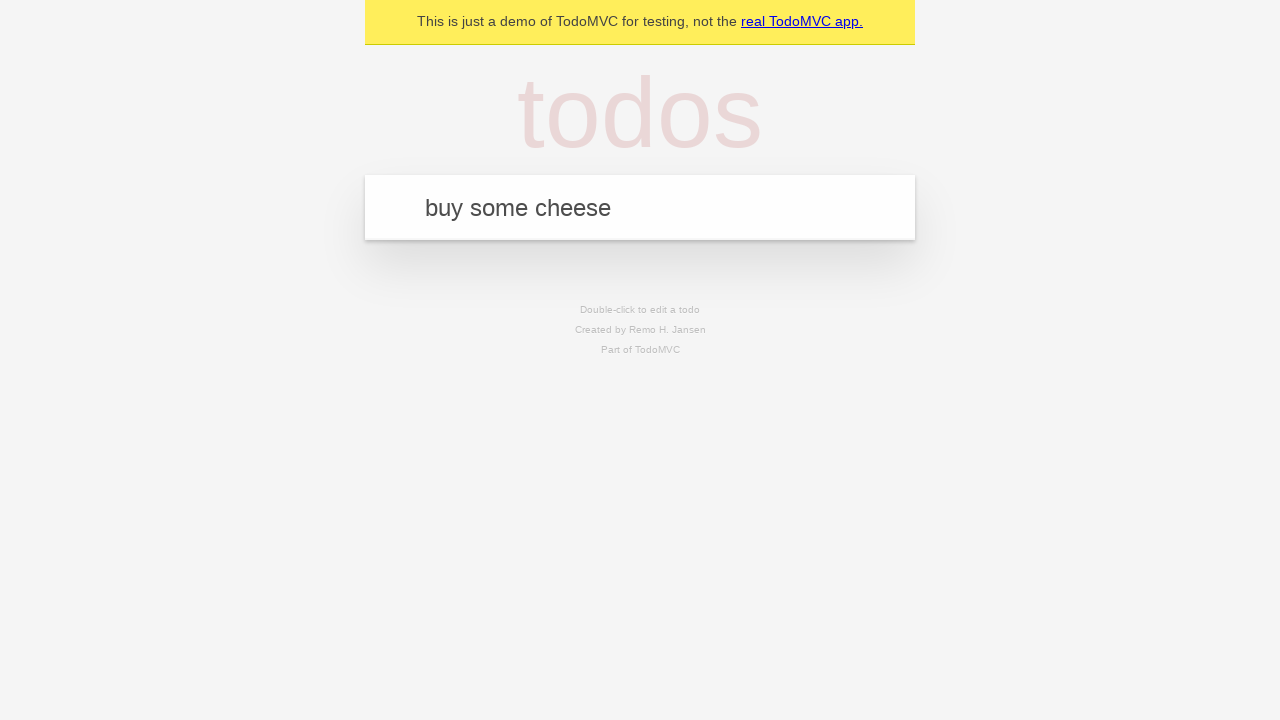

Pressed Enter to create first todo item on internal:attr=[placeholder="What needs to be done?"i]
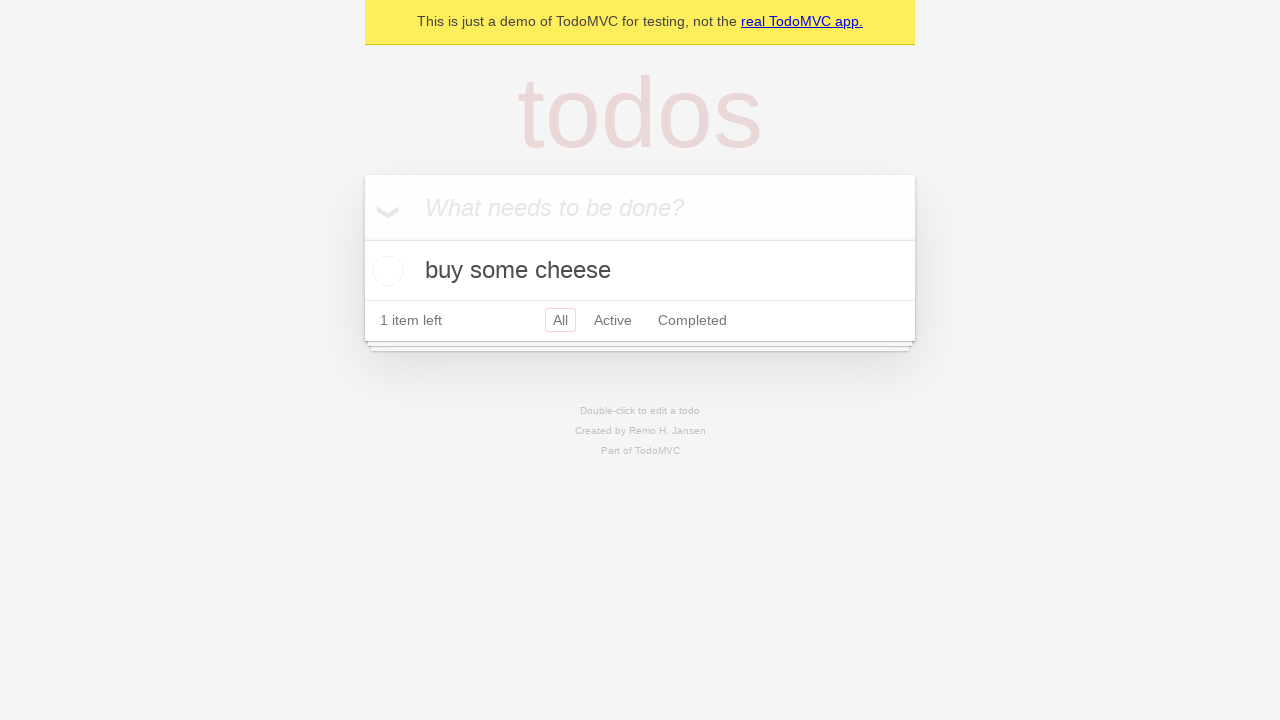

Filled input field with 'feed the cat' on internal:attr=[placeholder="What needs to be done?"i]
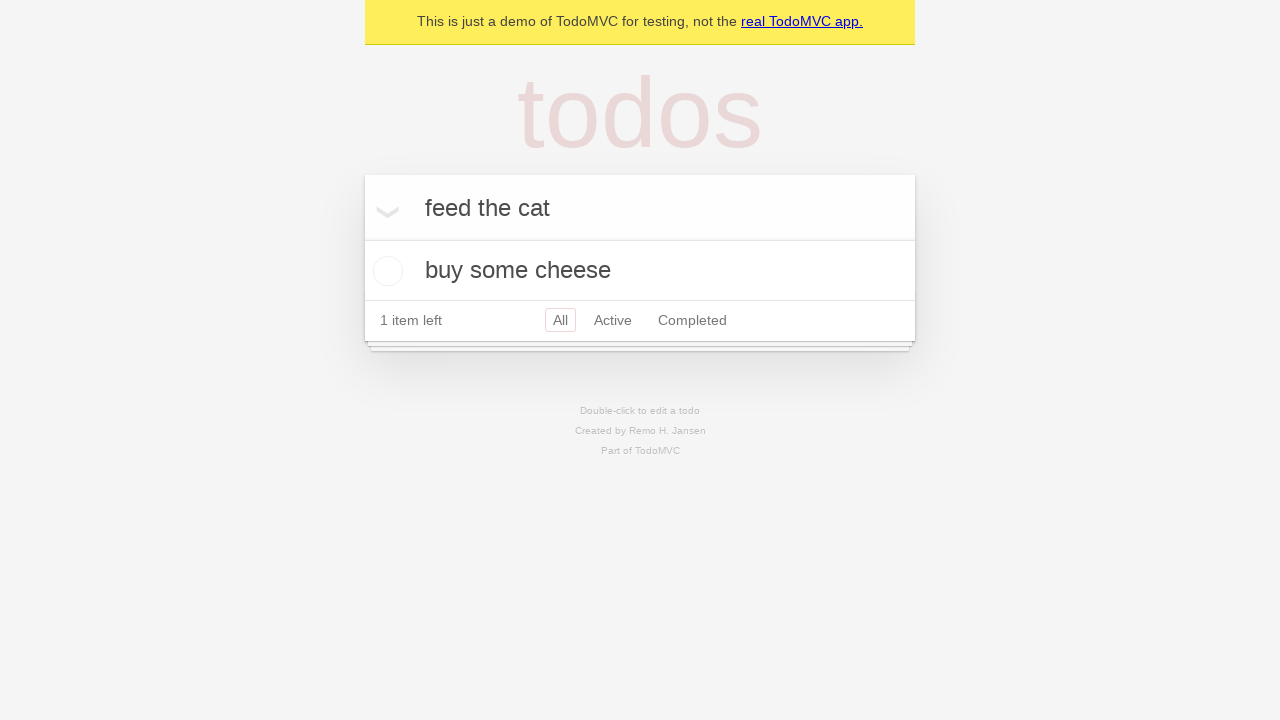

Pressed Enter to create second todo item on internal:attr=[placeholder="What needs to be done?"i]
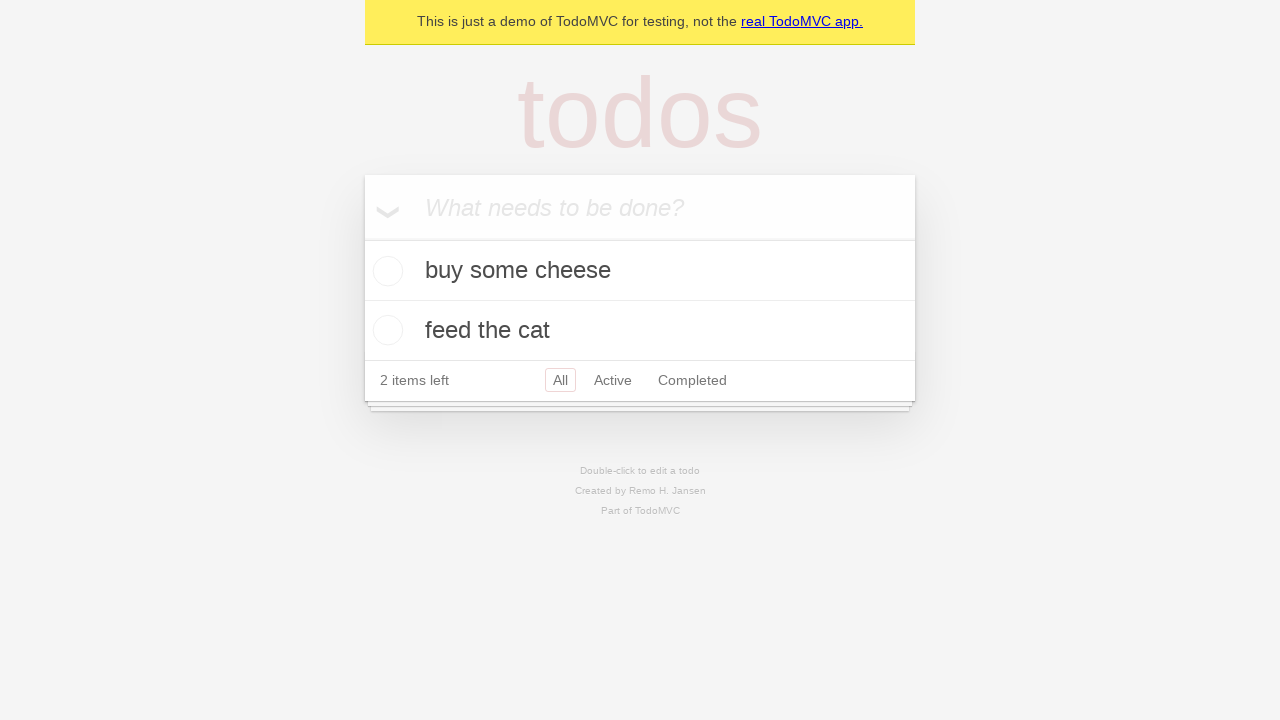

Filled input field with 'book a doctors appointment' on internal:attr=[placeholder="What needs to be done?"i]
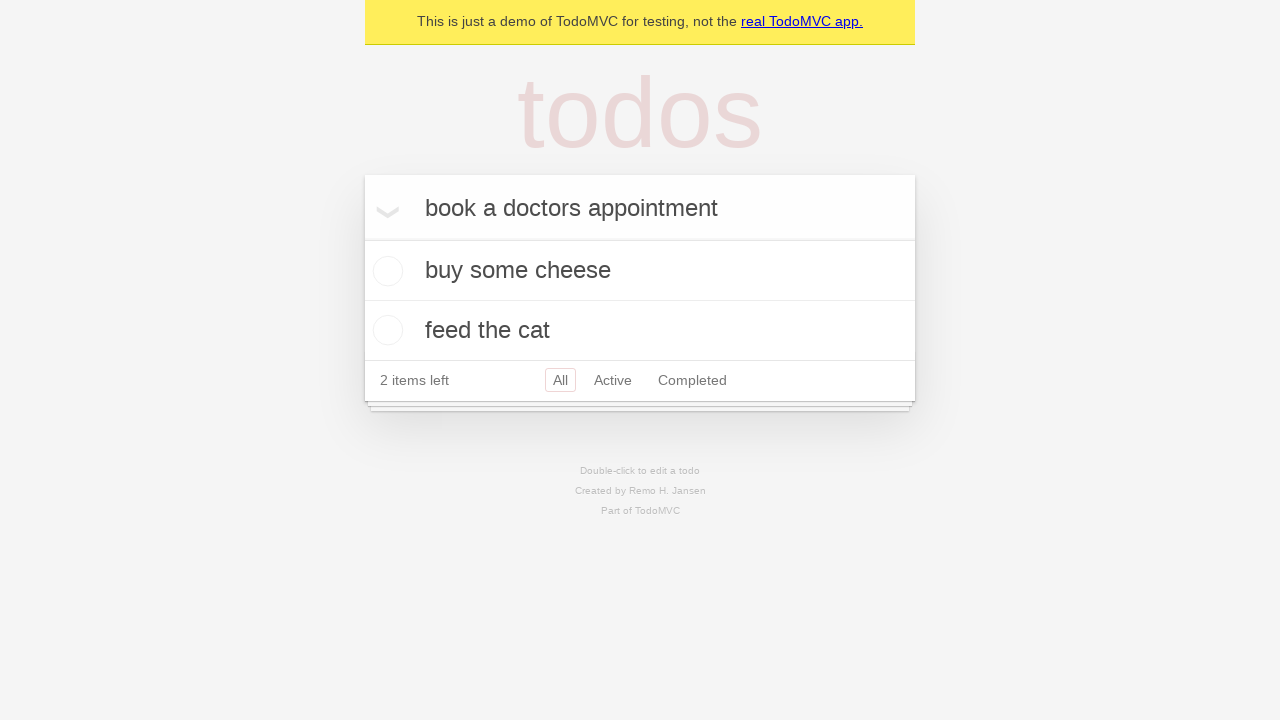

Pressed Enter to create third todo item on internal:attr=[placeholder="What needs to be done?"i]
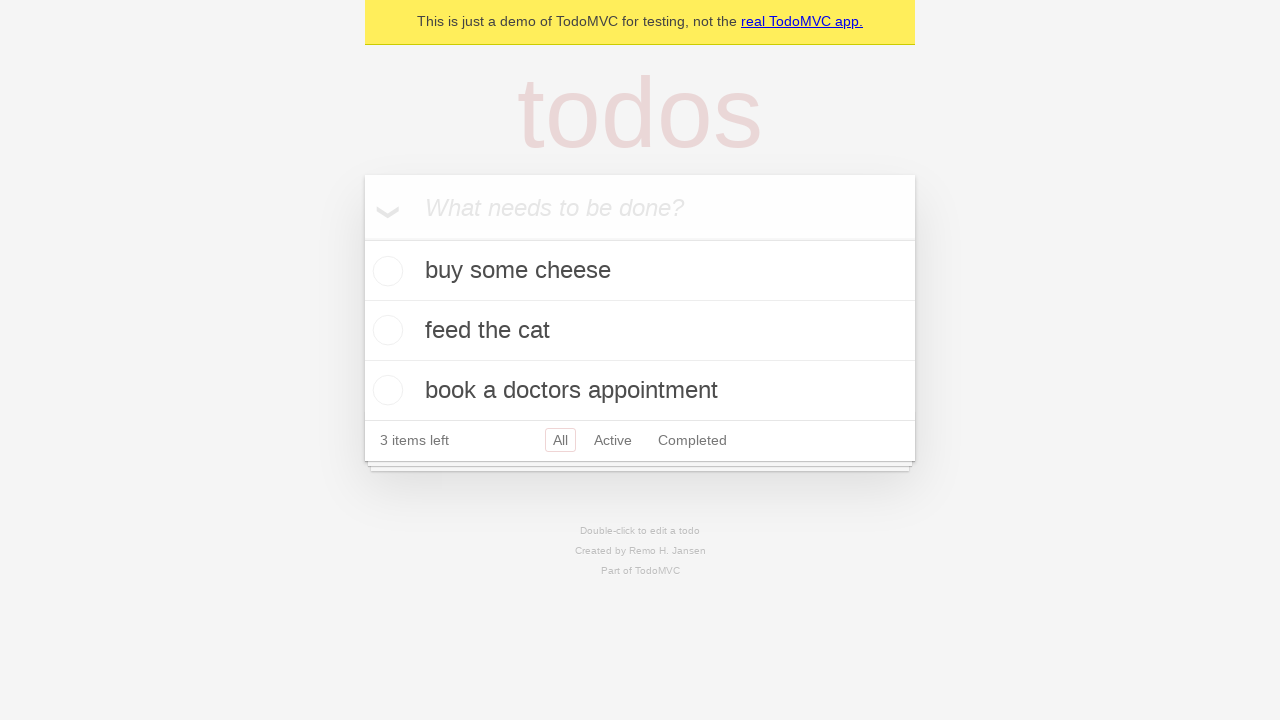

Checked the toggle-all checkbox to mark all items as complete at (362, 238) on internal:label="Mark all as complete"i
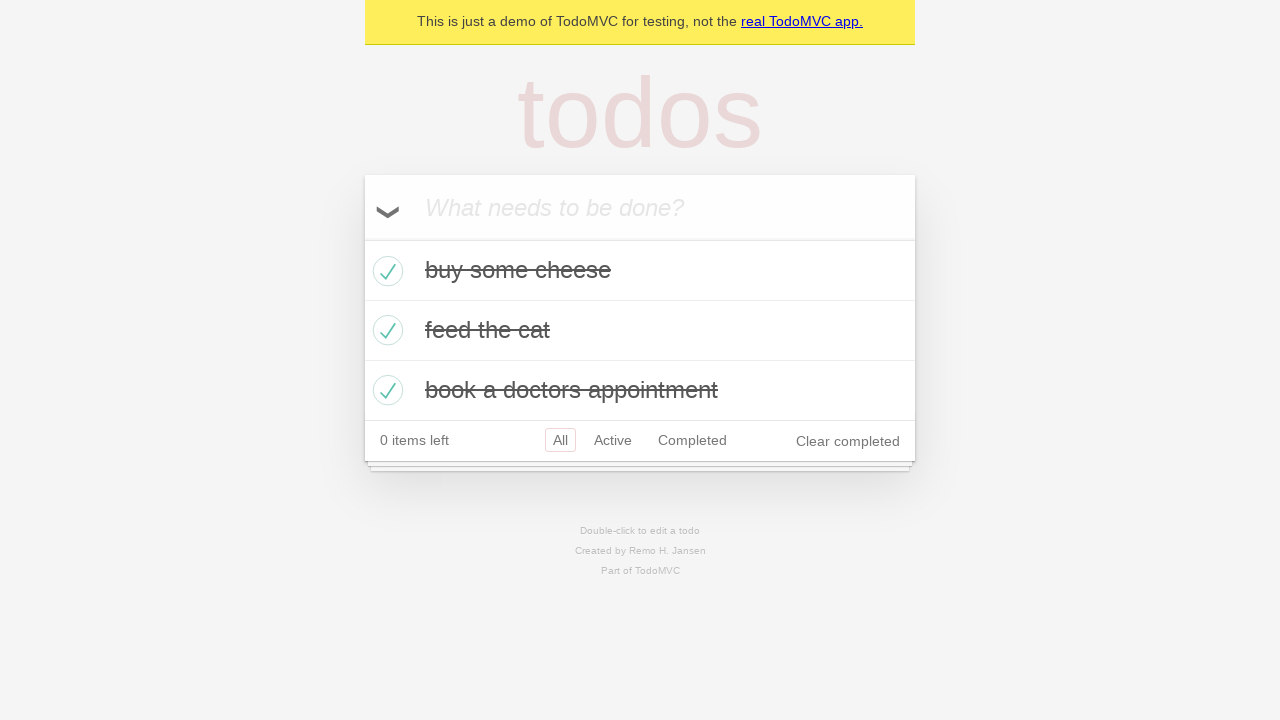

Unchecked the toggle-all checkbox to clear complete state of all items at (362, 238) on internal:label="Mark all as complete"i
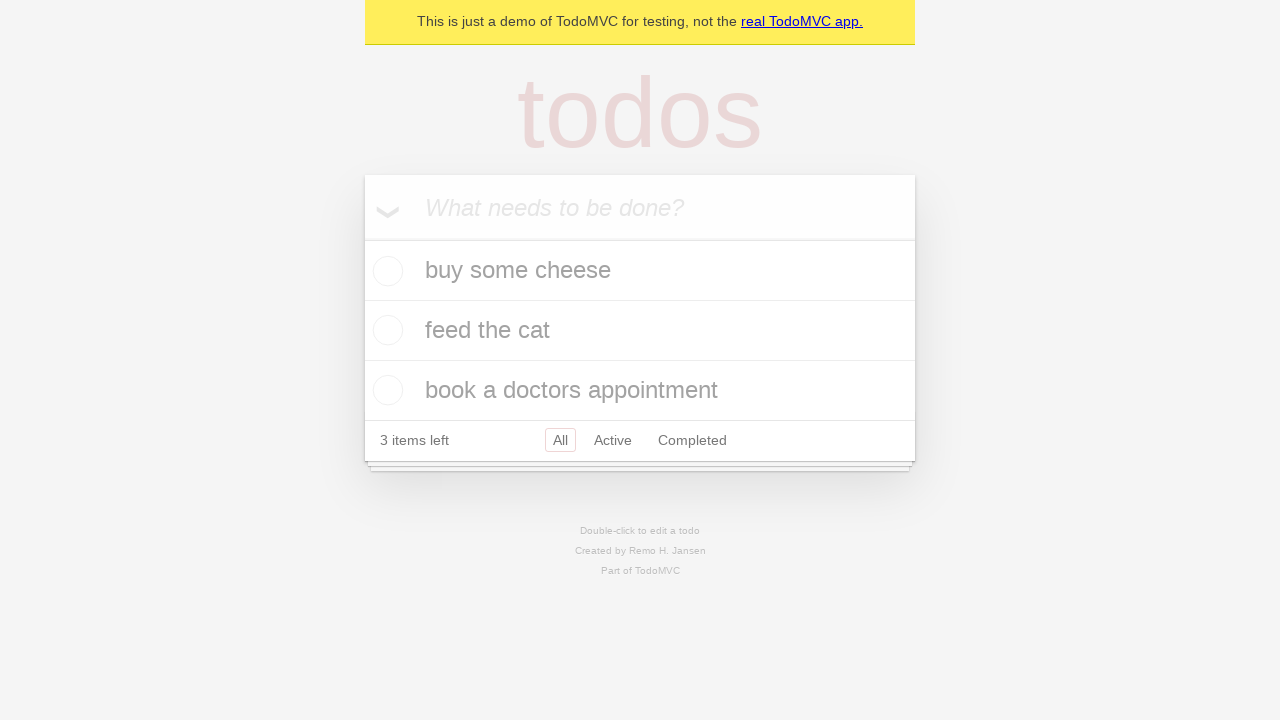

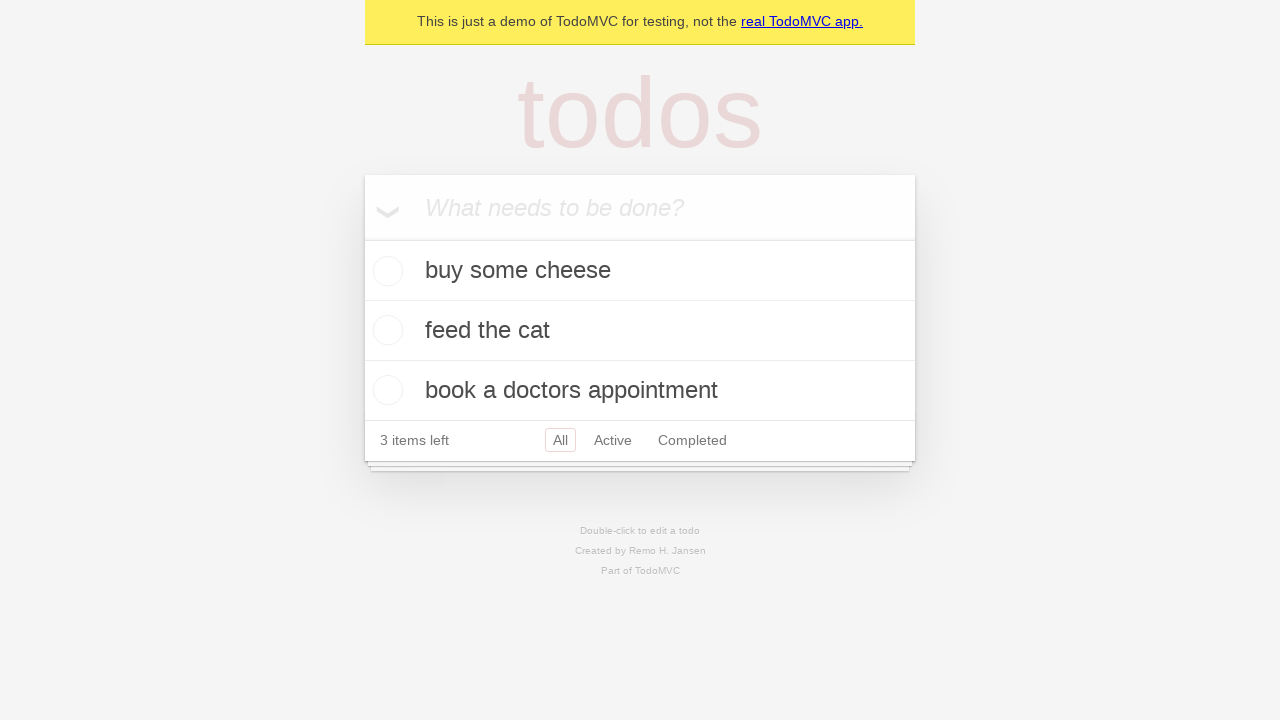